Tests checkbox interaction on jQuery UI demo page by switching to an iframe and clicking a checkbox element to toggle its state.

Starting URL: https://jqueryui.com/checkboxradio/

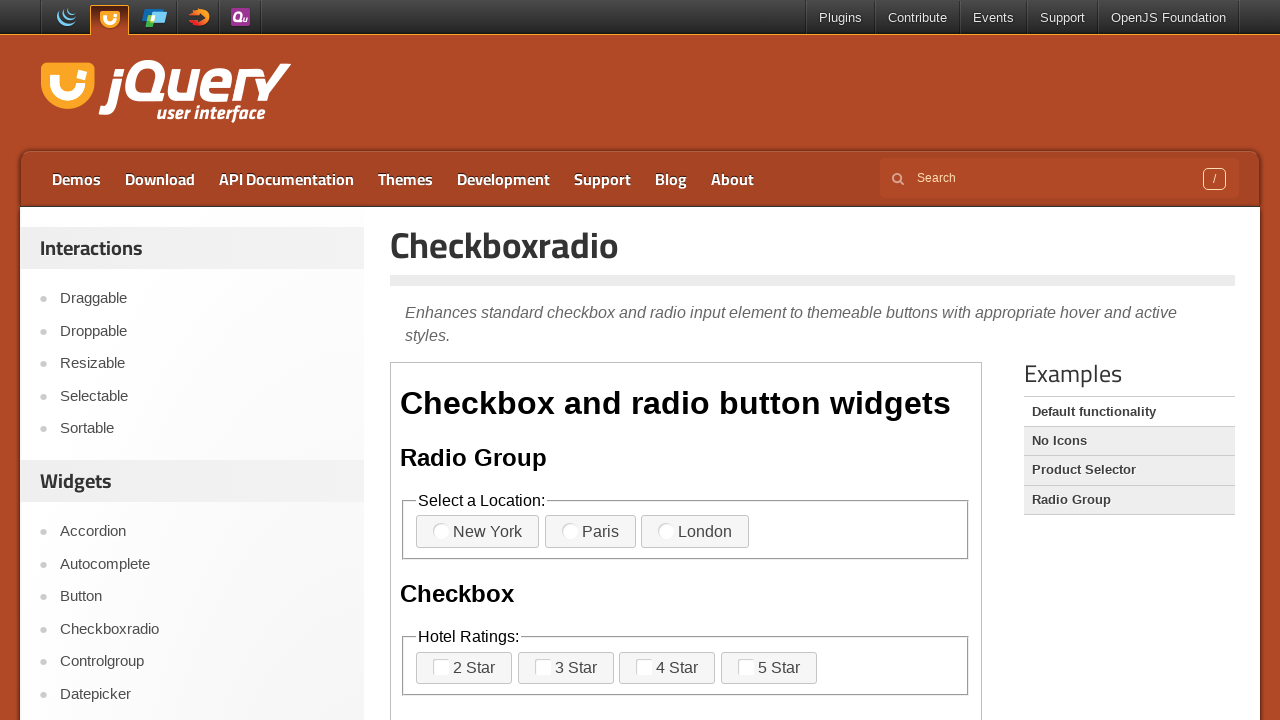

Located the demo iframe
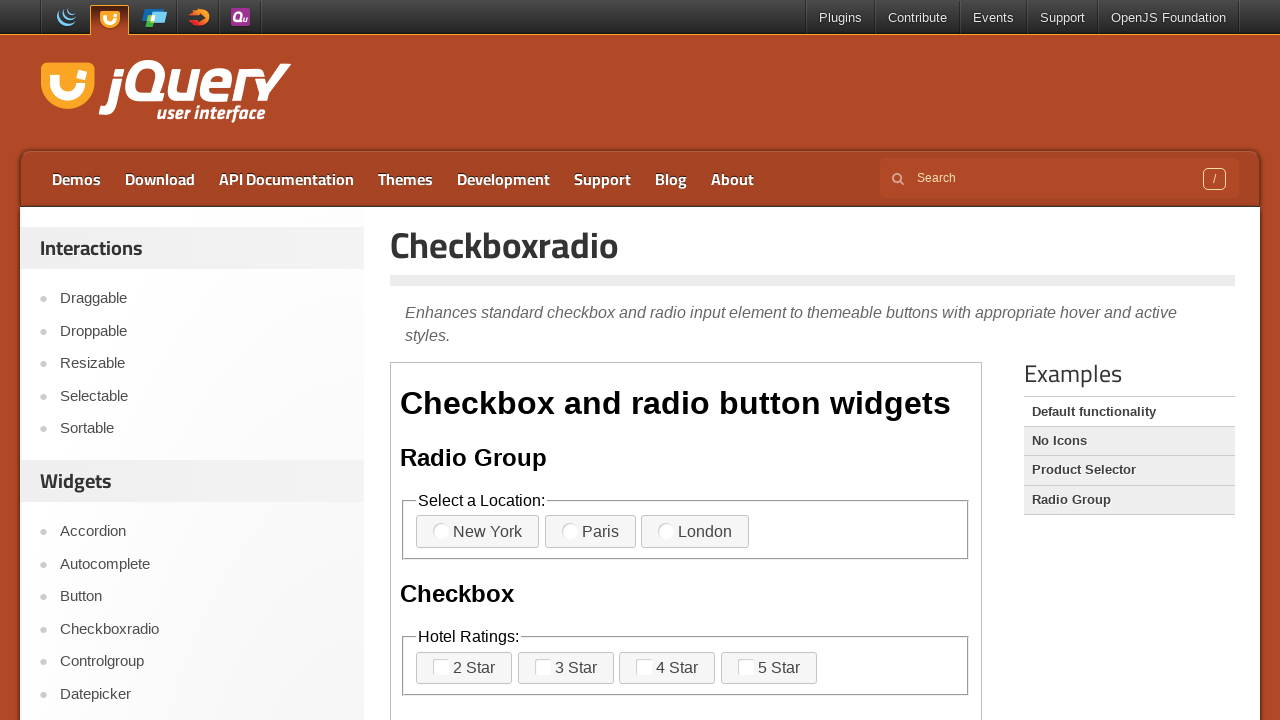

Located checkbox label for 'checkbox-4'
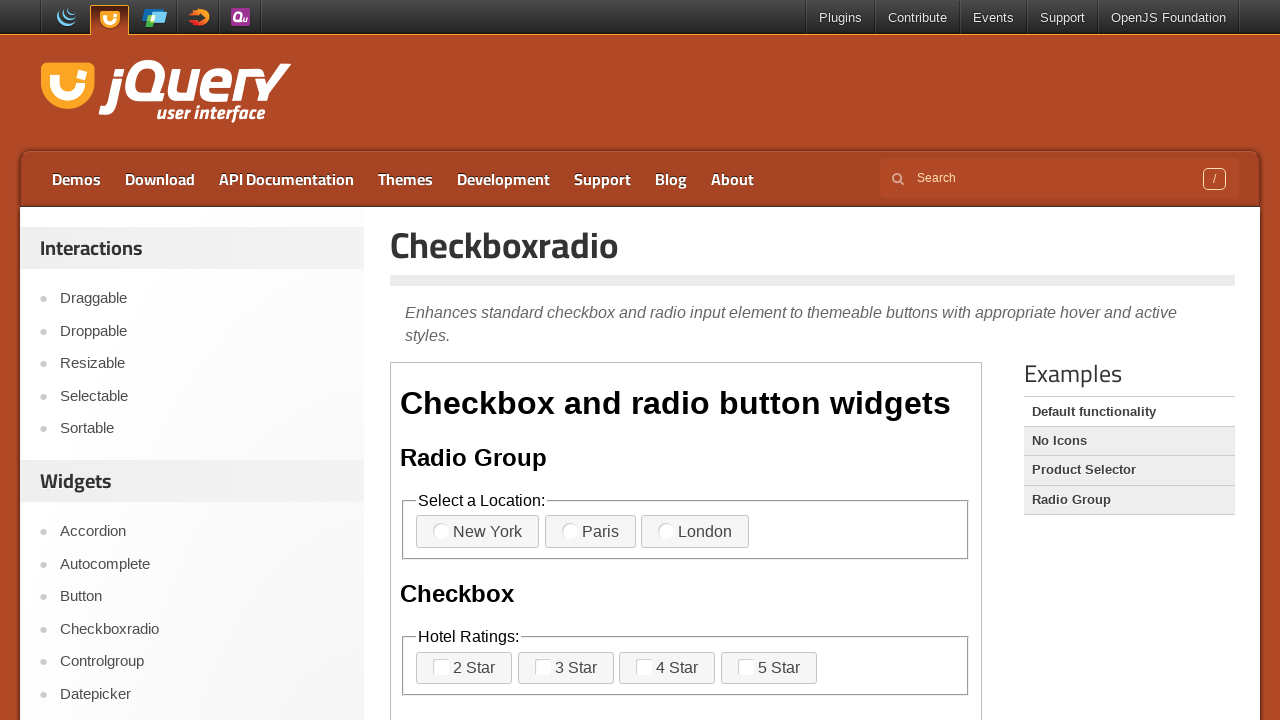

Confirmed checkbox is visible
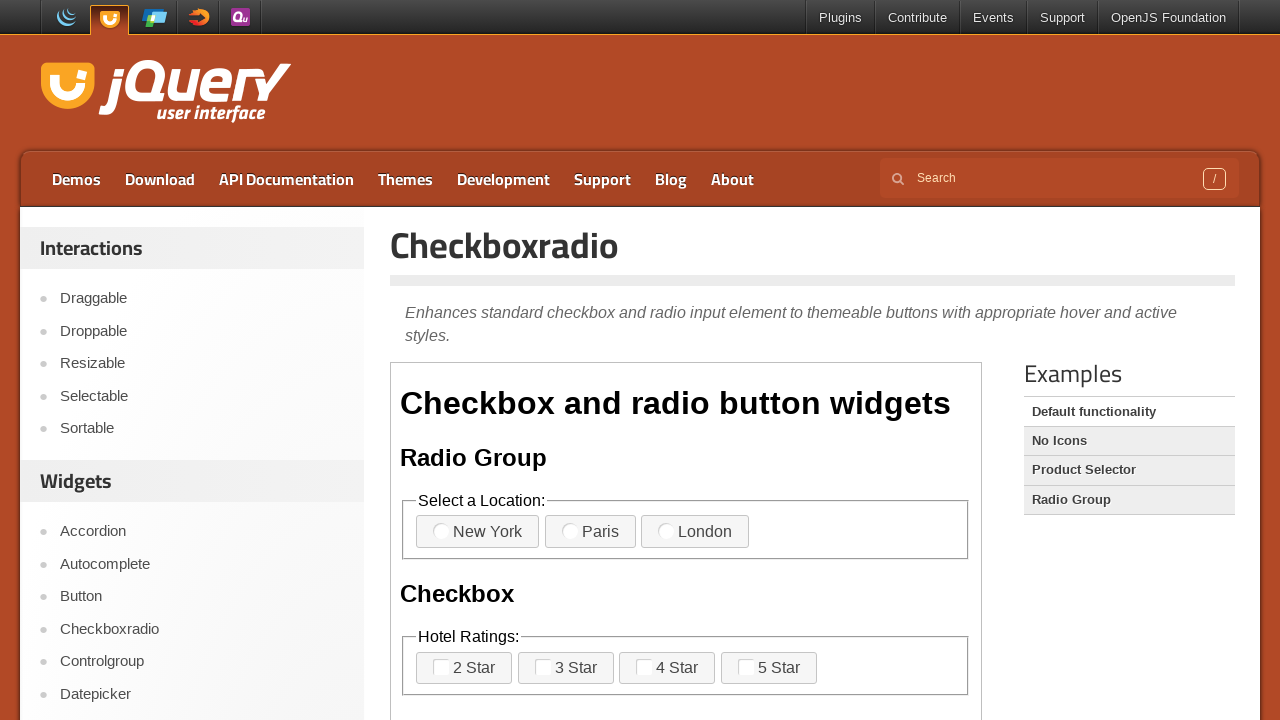

Clicked the checkbox to toggle its state at (769, 668) on iframe.demo-frame >> internal:control=enter-frame >> label[for='checkbox-4']
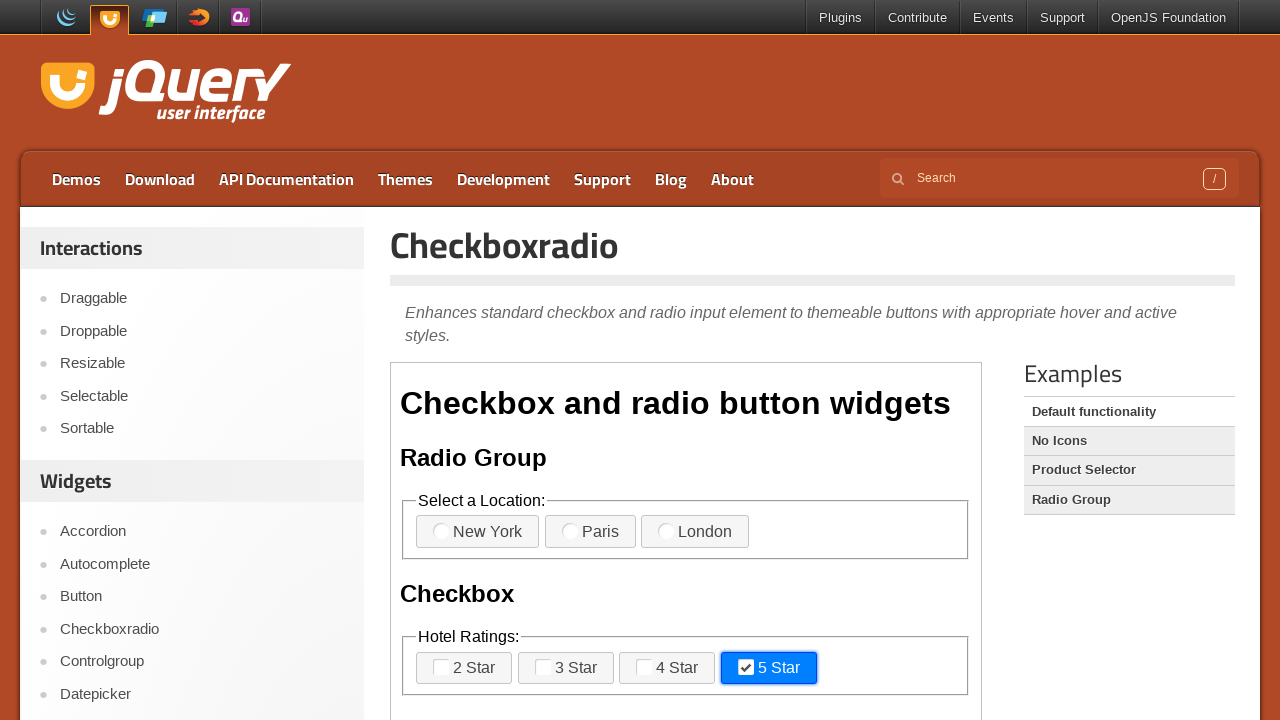

Waited 500ms for checkbox state change to render
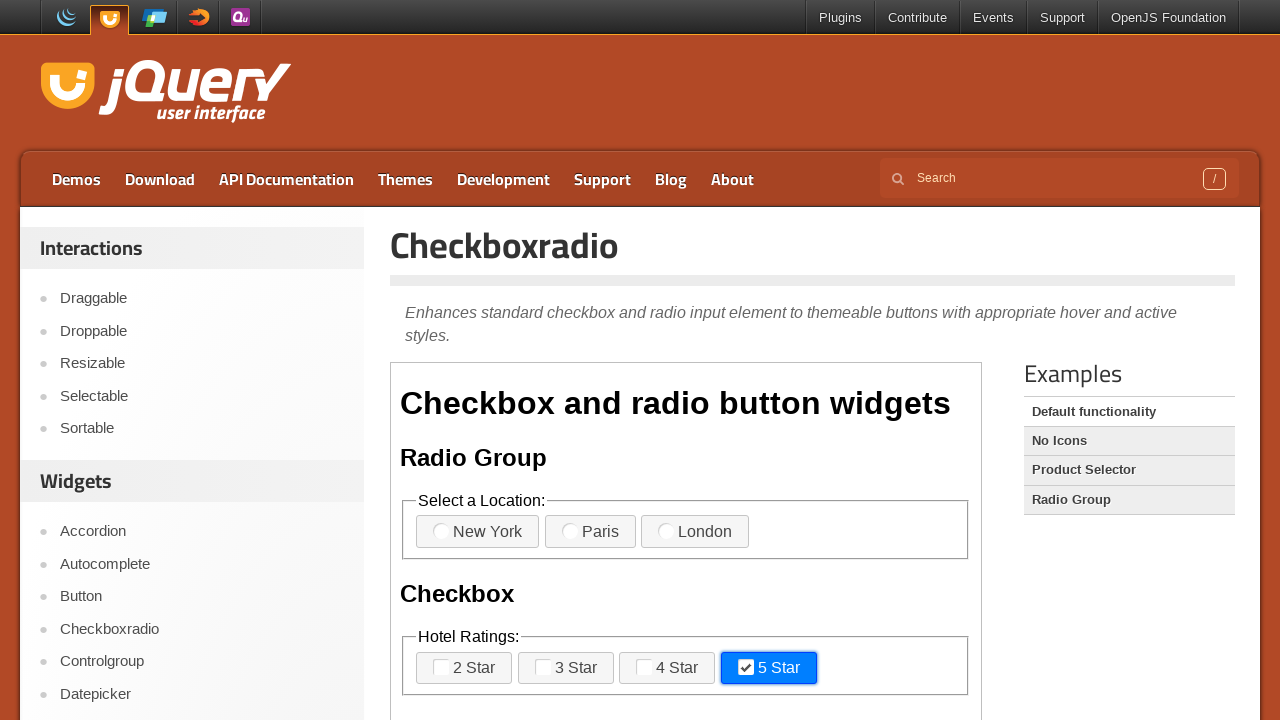

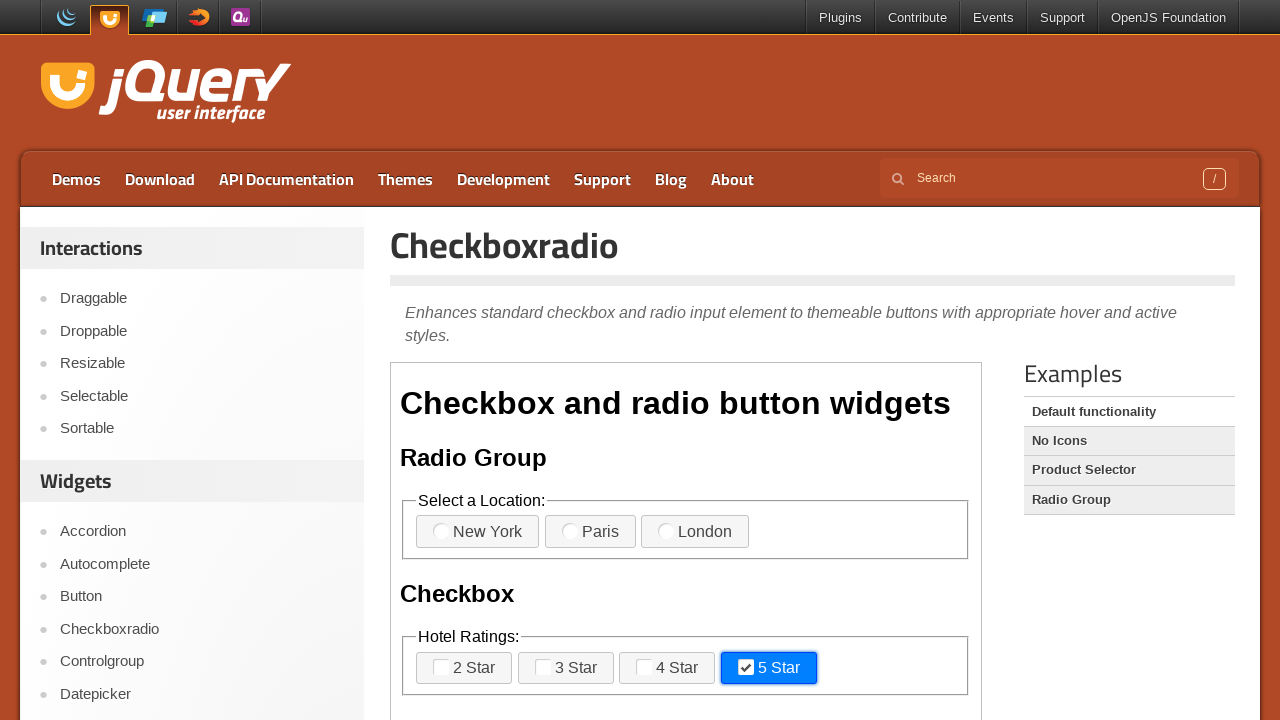